Tests drag and drop functionality within an iframe on the jQuery UI demo page by dragging a draggable element to a droppable target

Starting URL: https://jqueryui.com/droppable/

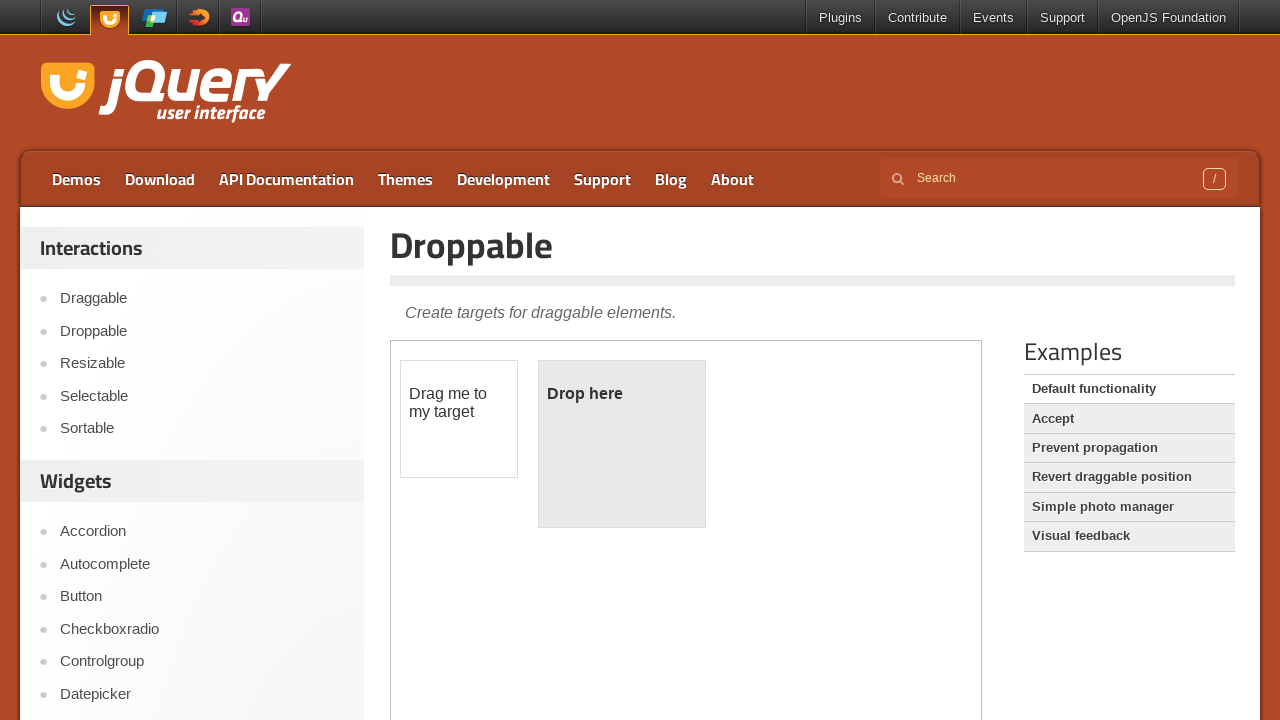

Navigated to jQuery UI droppable demo page
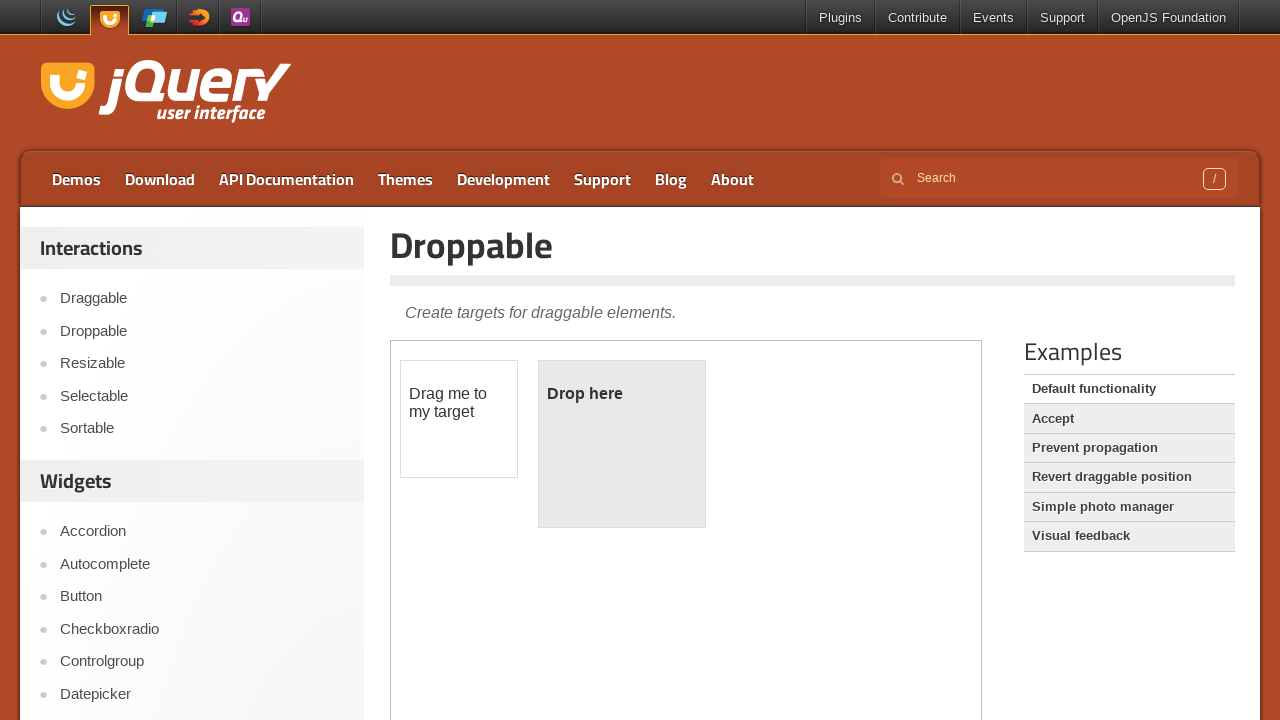

Located the demo iframe
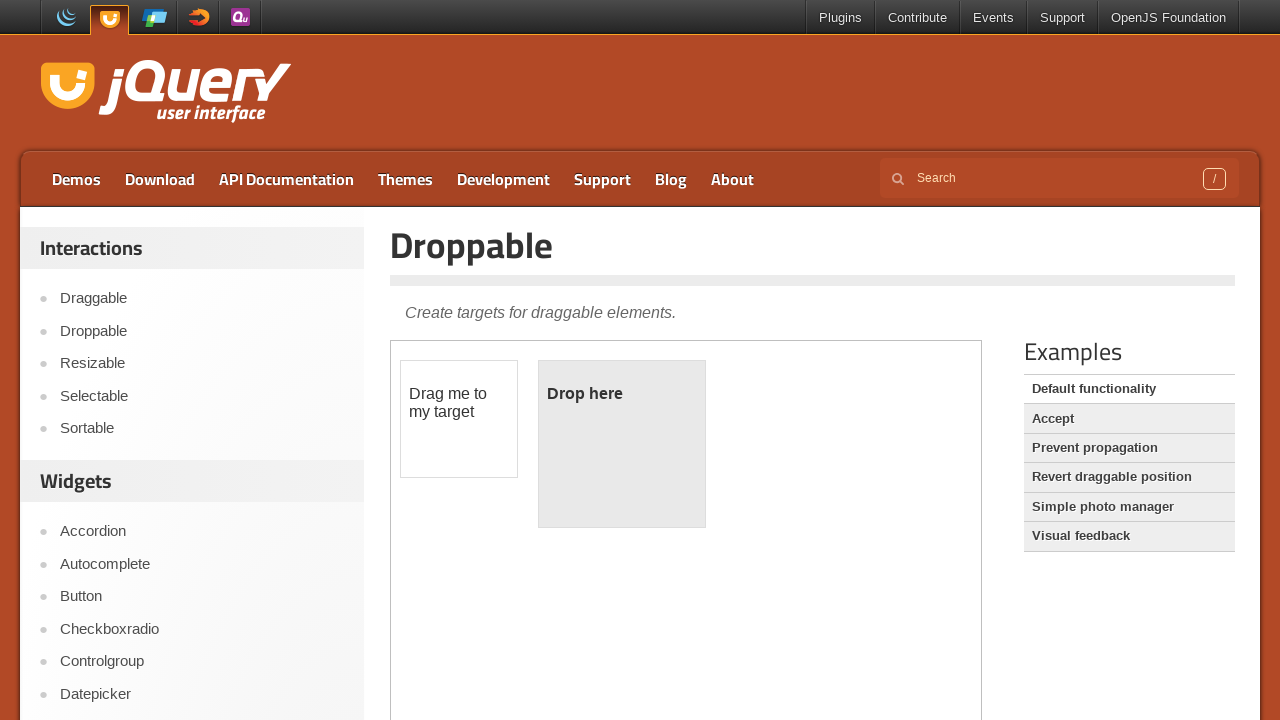

Located the draggable element within iframe
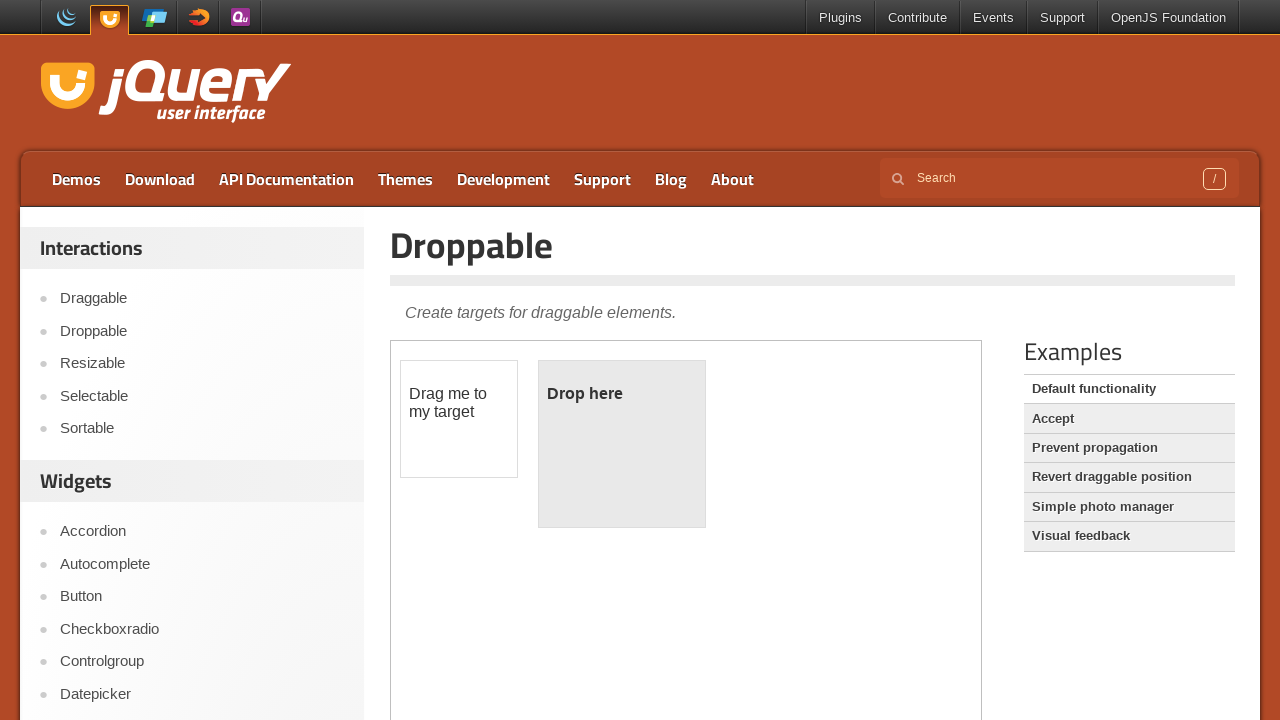

Located the droppable target element within iframe
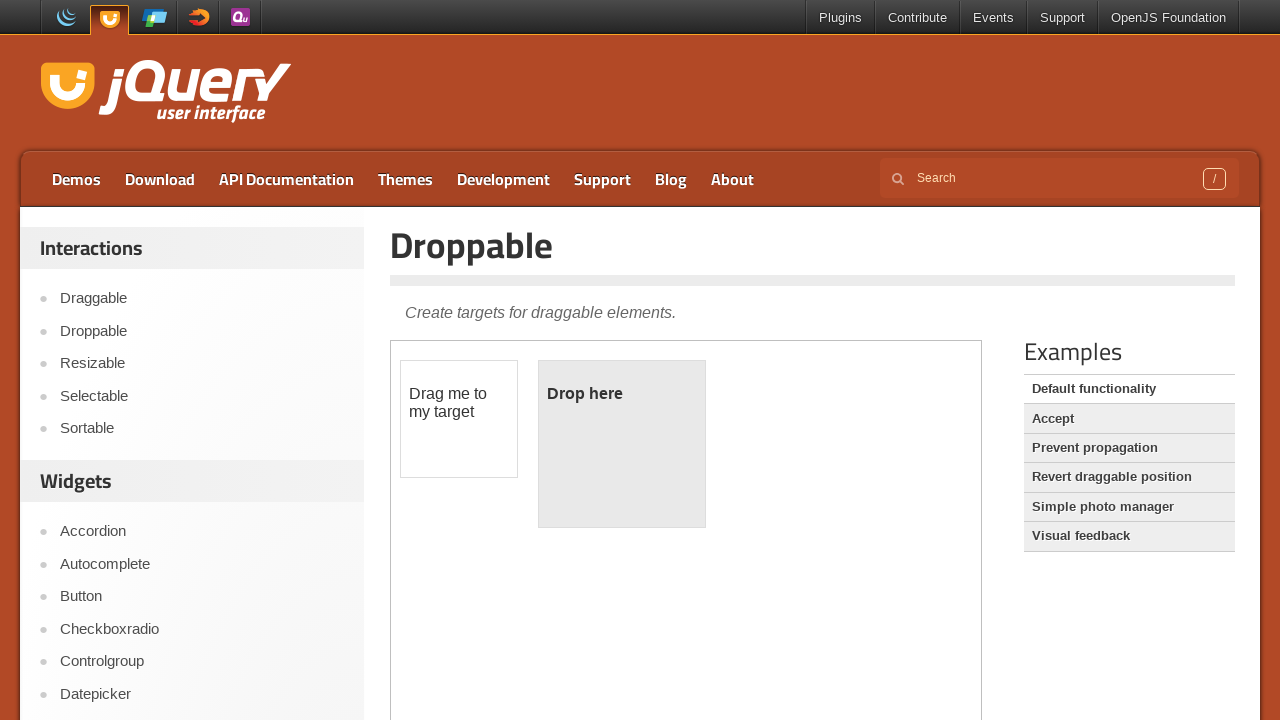

Dragged element onto droppable target at (622, 444)
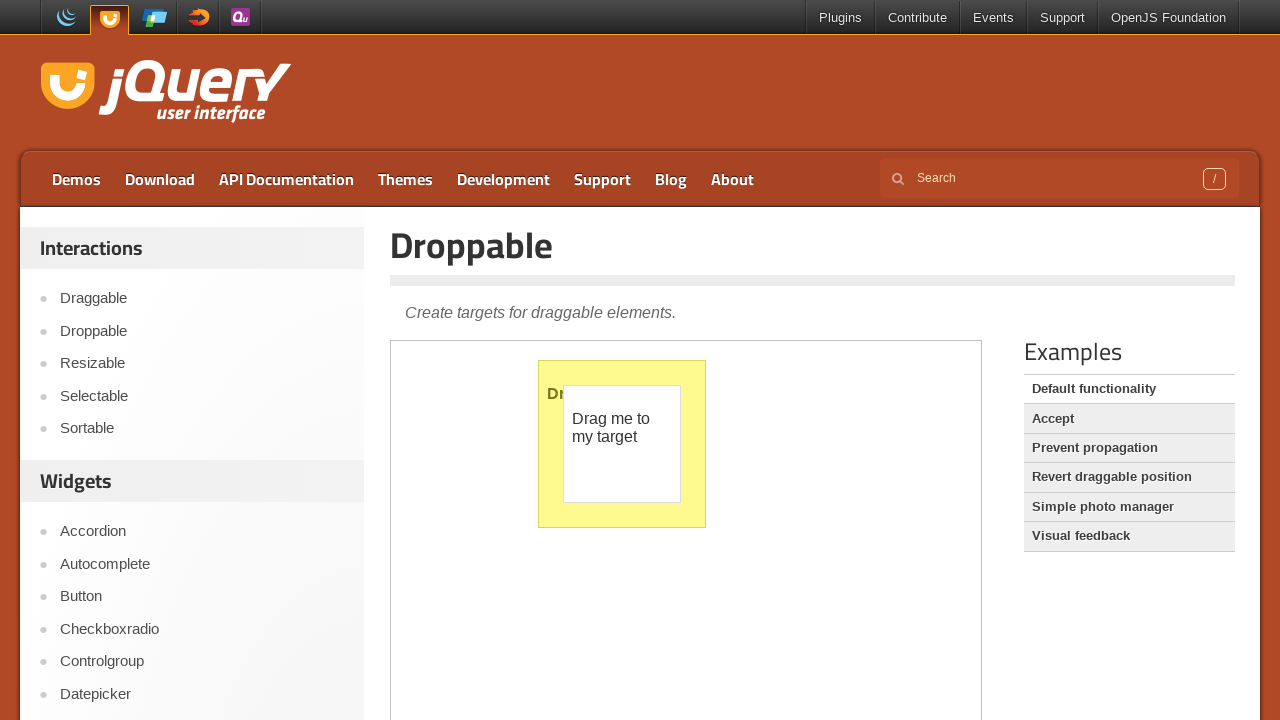

Waited for drag and drop animation to complete
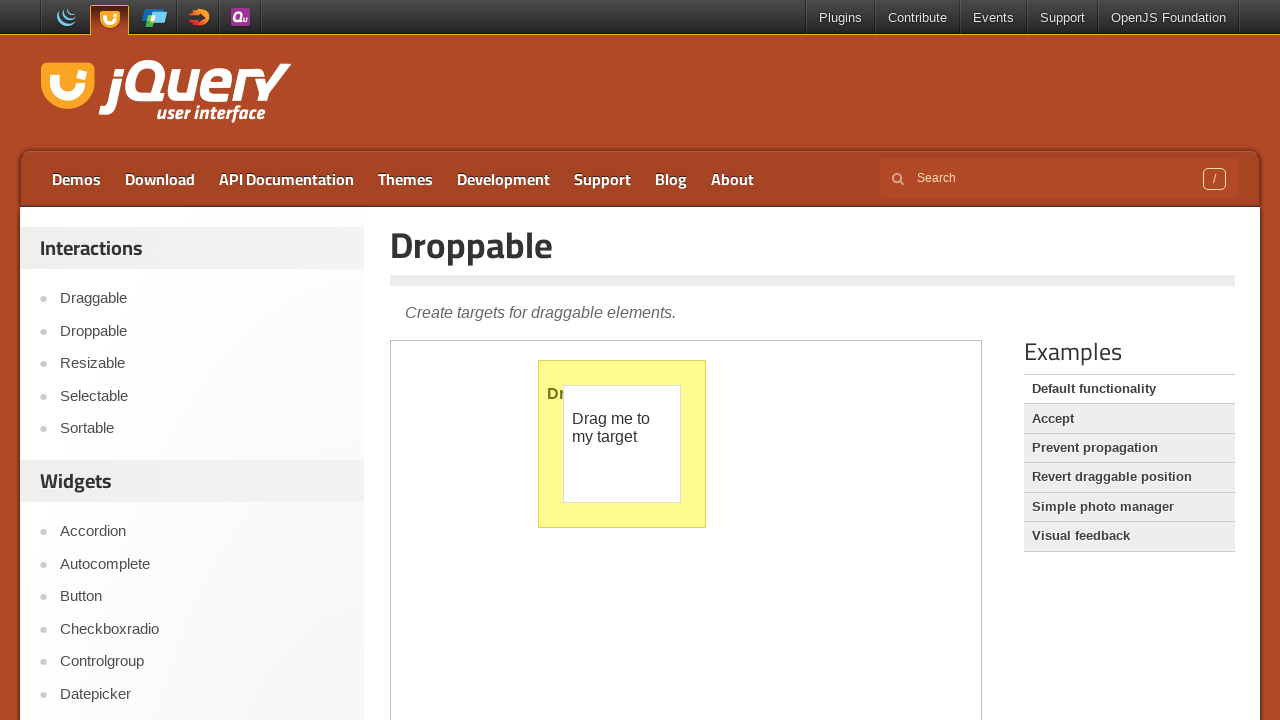

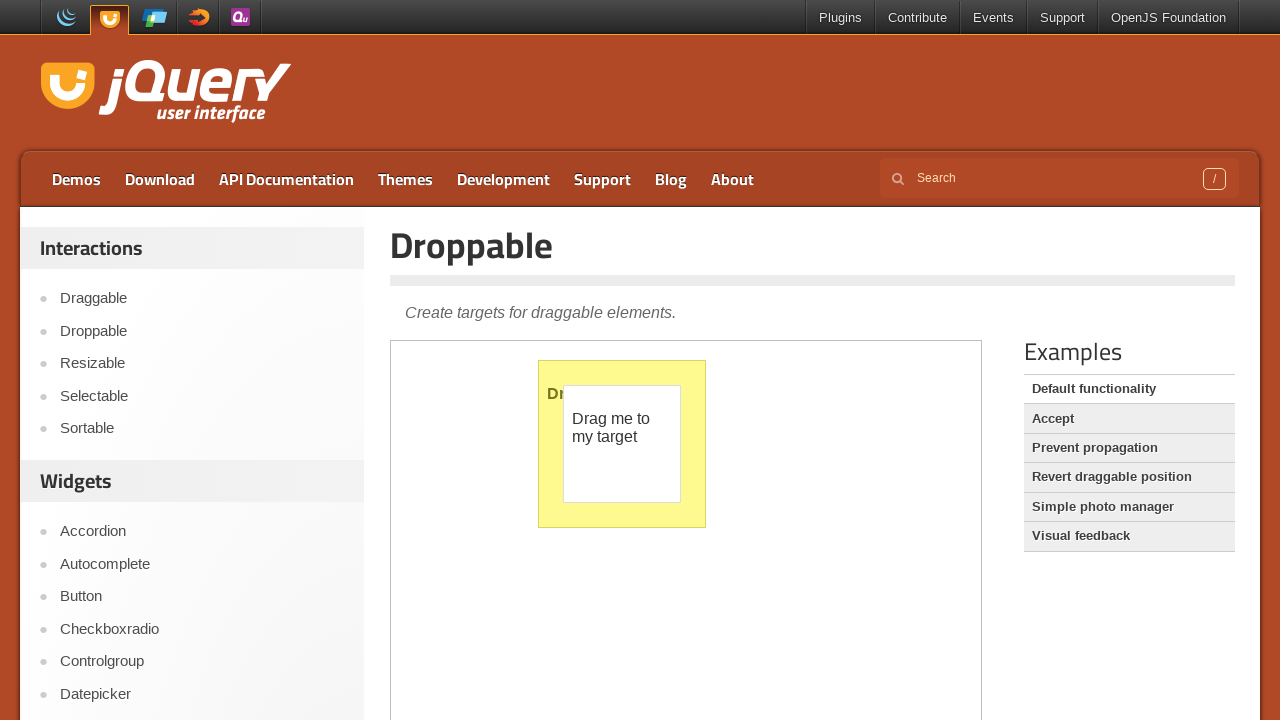